Tests iframe handling by switching to a frame and clicking a button inside it, then switching back to the default content

Starting URL: https://www.leafground.com/frame.xhtml

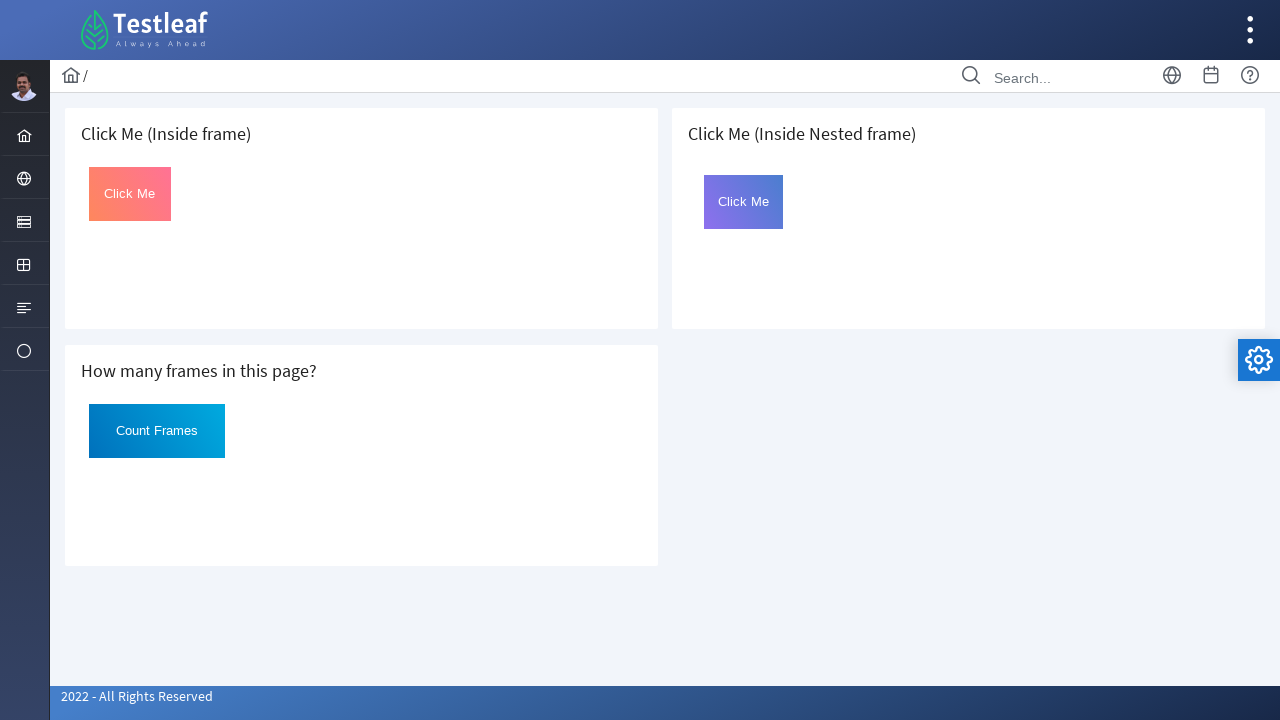

Located the first iframe on the page
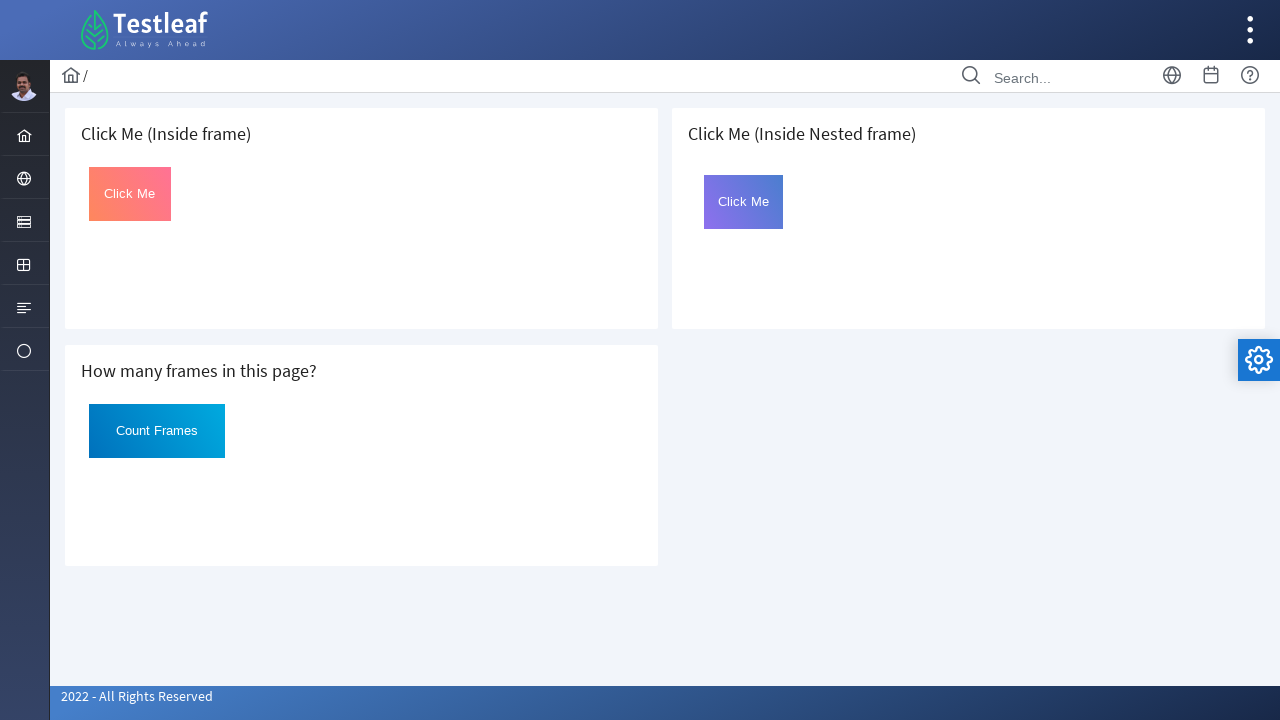

Clicked the button with id 'Click' inside the iframe at (130, 194) on iframe >> nth=0 >> internal:control=enter-frame >> #Click
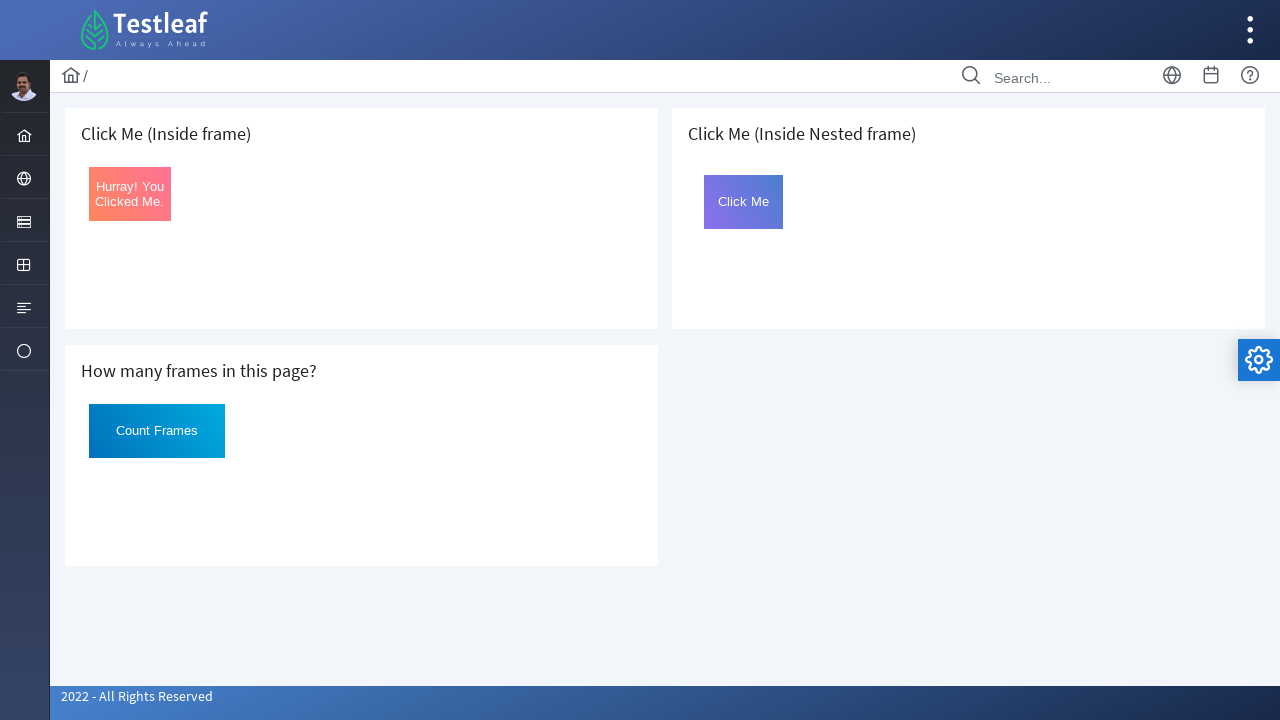

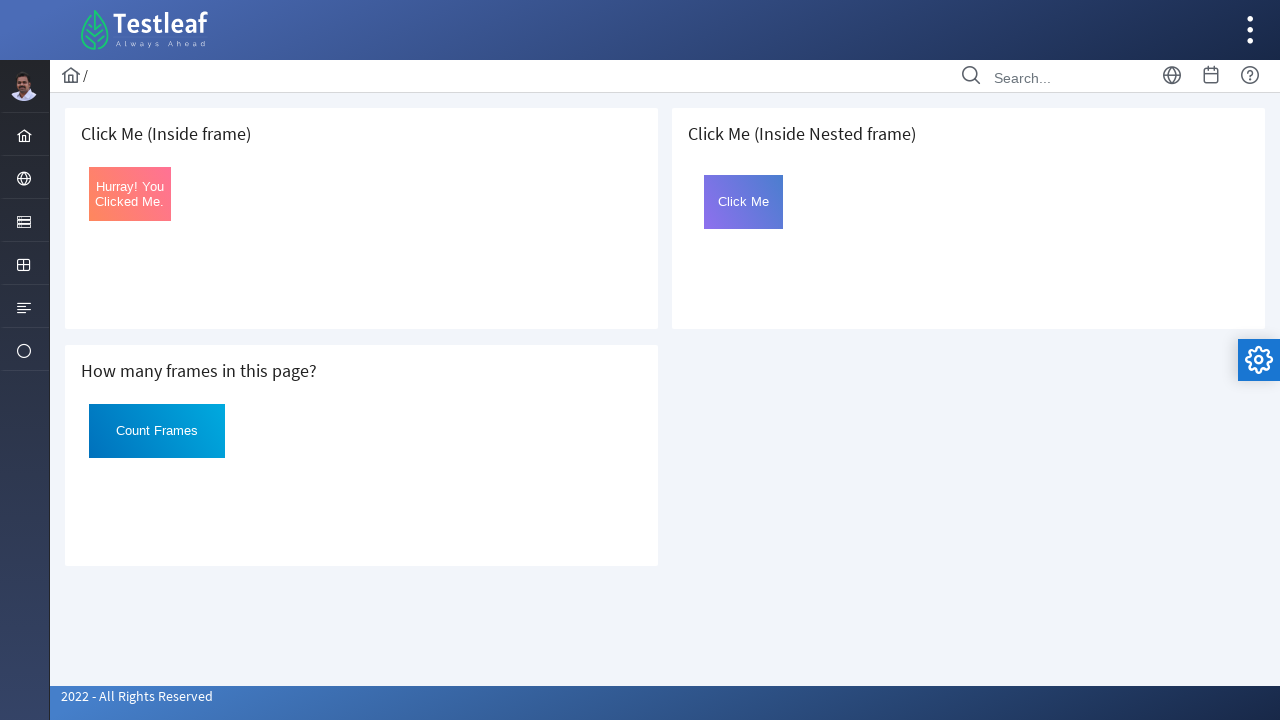